Tests dropdown selection and search functionality on the offers page by selecting a page size, clicking a navigation element, searching for an item, and verifying the result.

Starting URL: https://rahulshettyacademy.com/seleniumPractise/#/offers

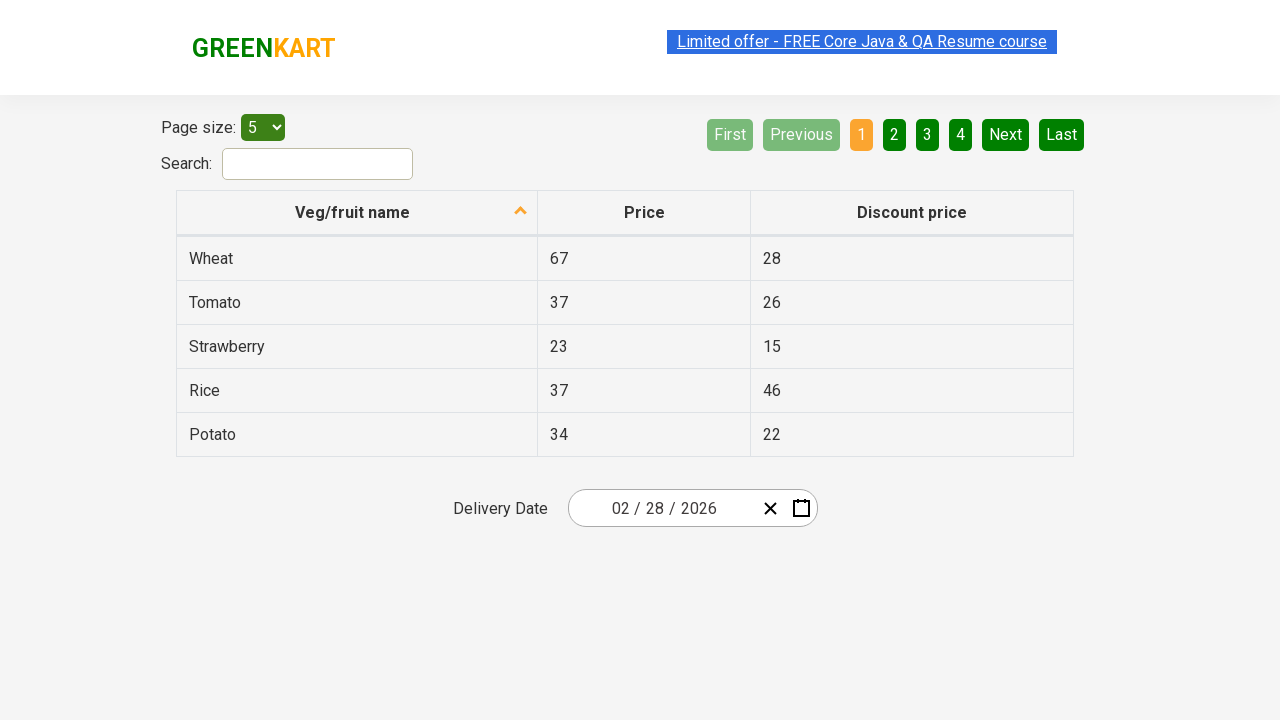

Selected '10' from page size dropdown menu on #page-menu
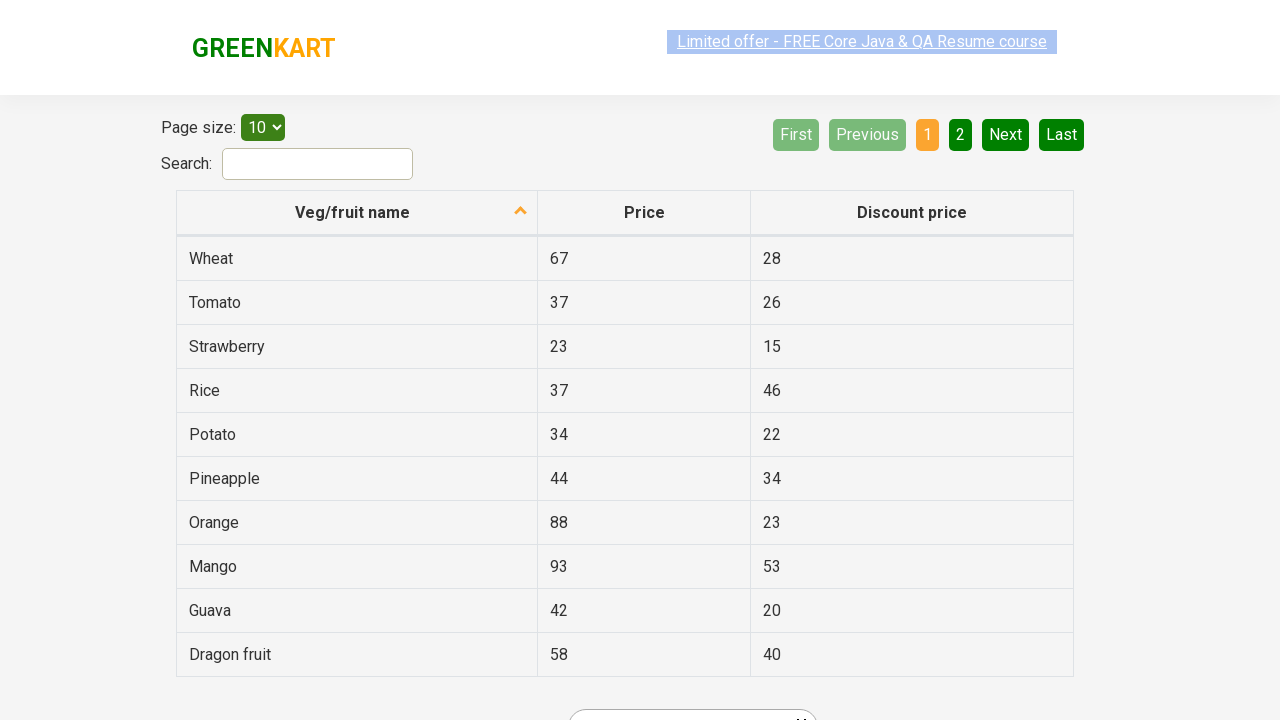

Clicked 5th navigation link at (1006, 134) on :nth-child(5) > a
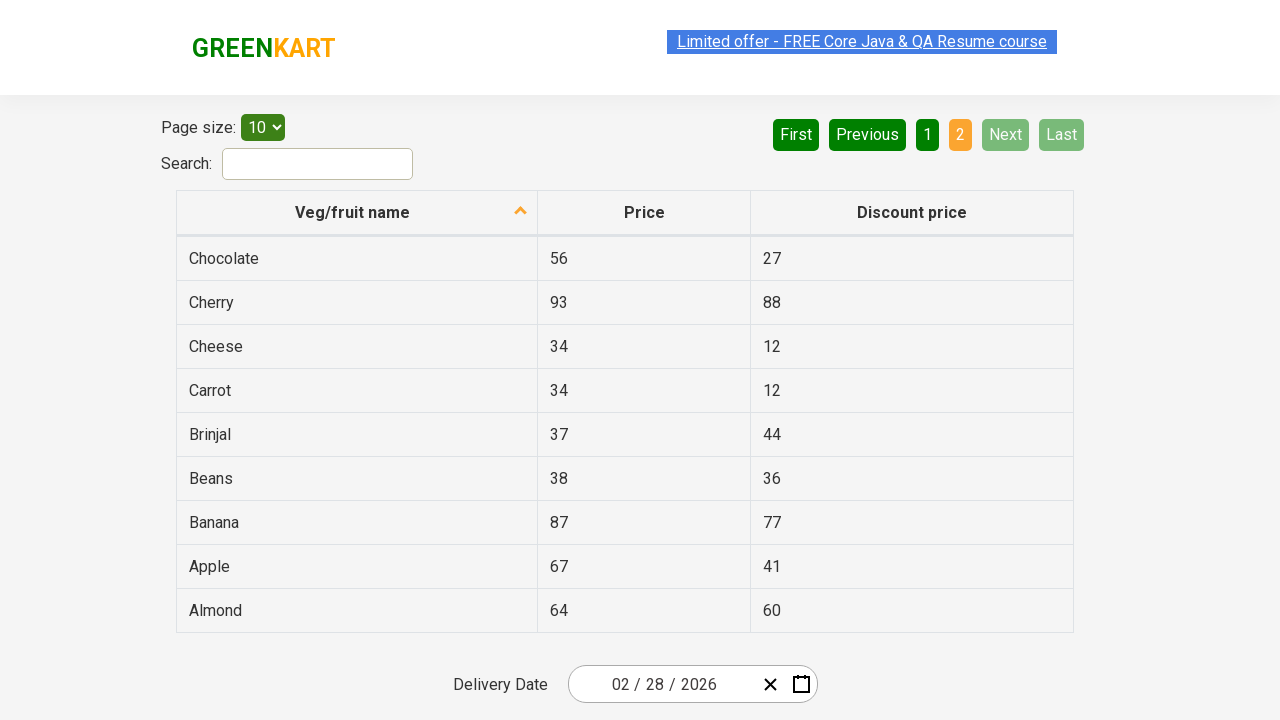

Entered 'Ch' in search field on #search-field
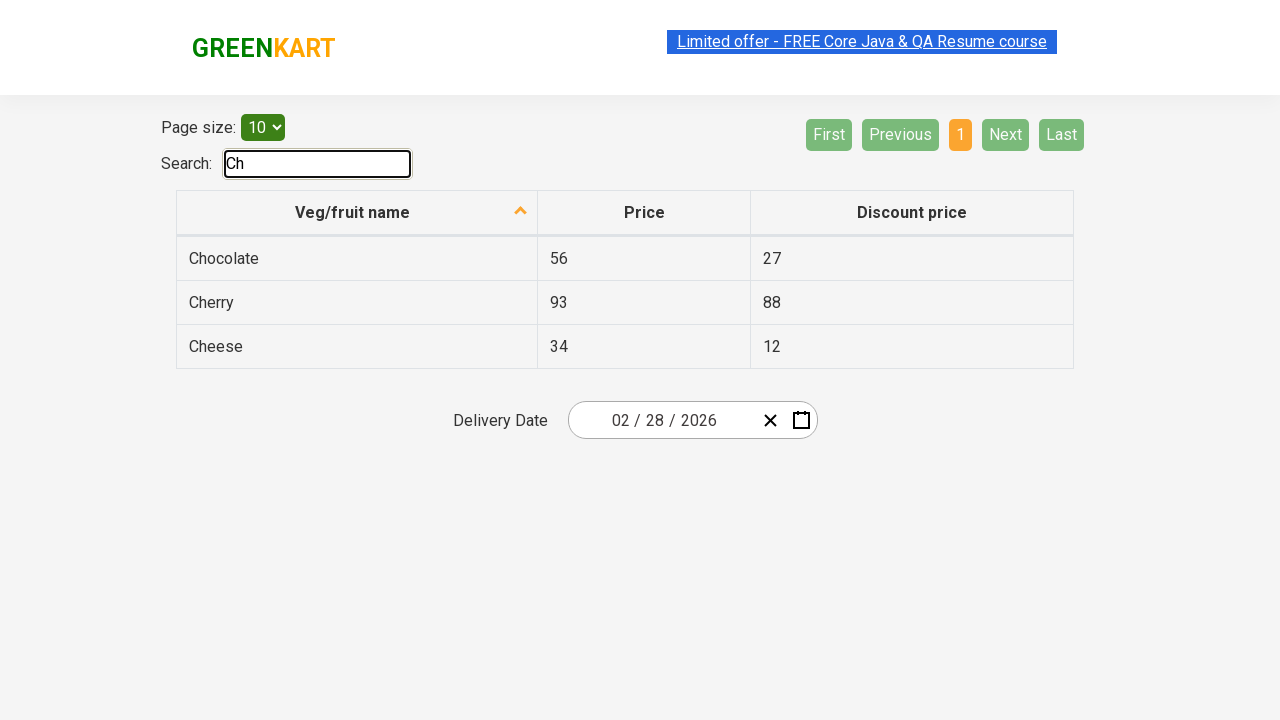

Waited 1 second for results to filter
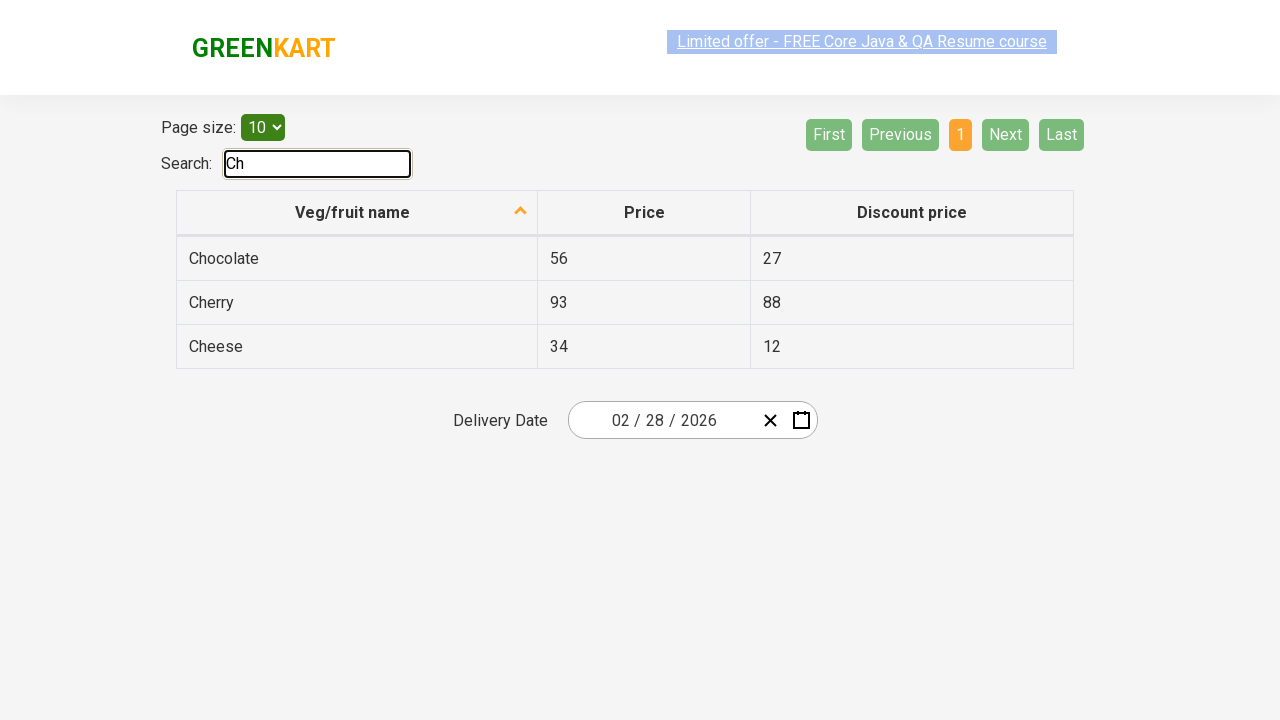

Verified second row, second column contains value '93'
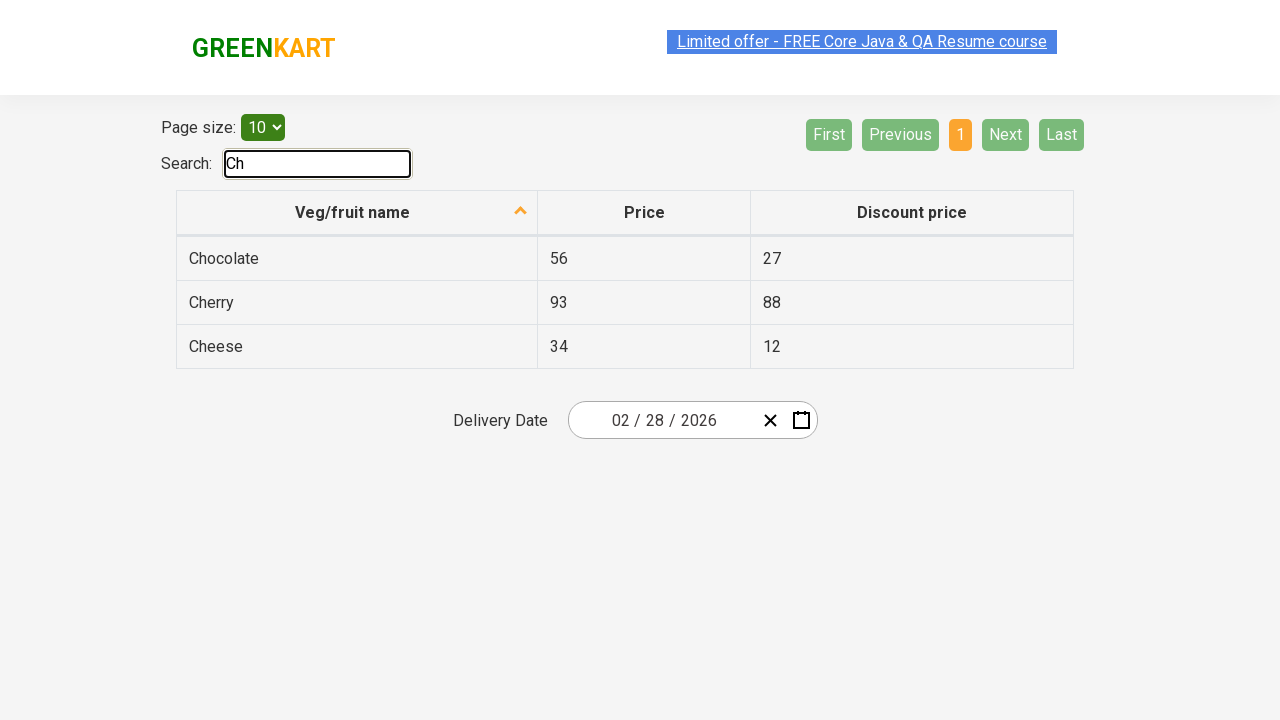

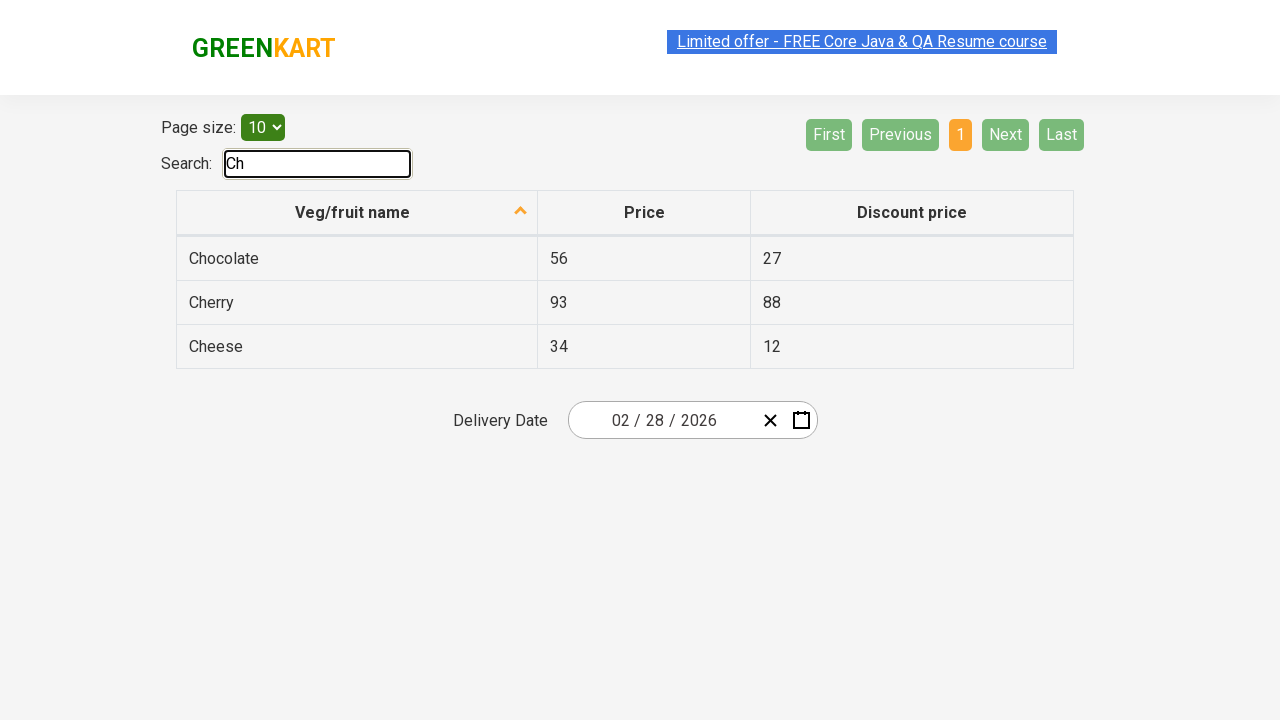